Tests the Certificate of Deposit calculator by interacting with a dropdown selector, making a selection, and verifying a calculated result value is displayed.

Starting URL: https://www.cit.com/cit-bank/resources/calculators/certificate-of-deposit-calculator

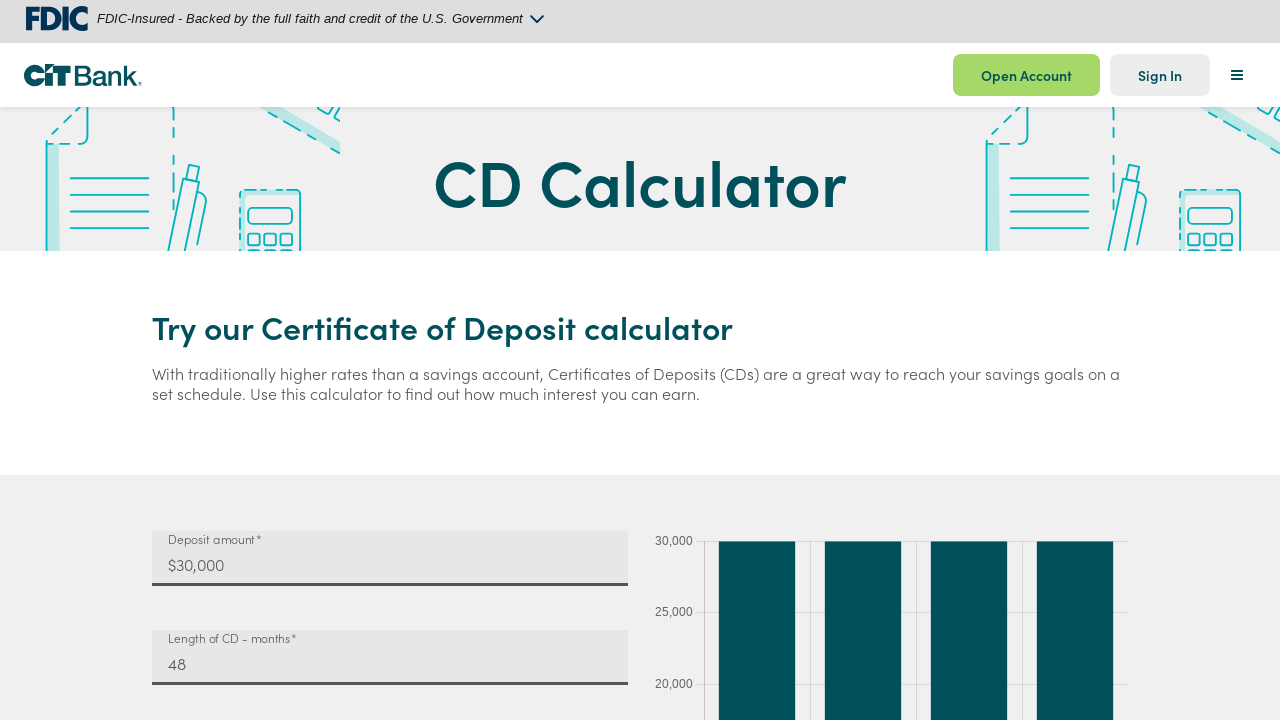

Scrolled down 600 pixels to view the calculator
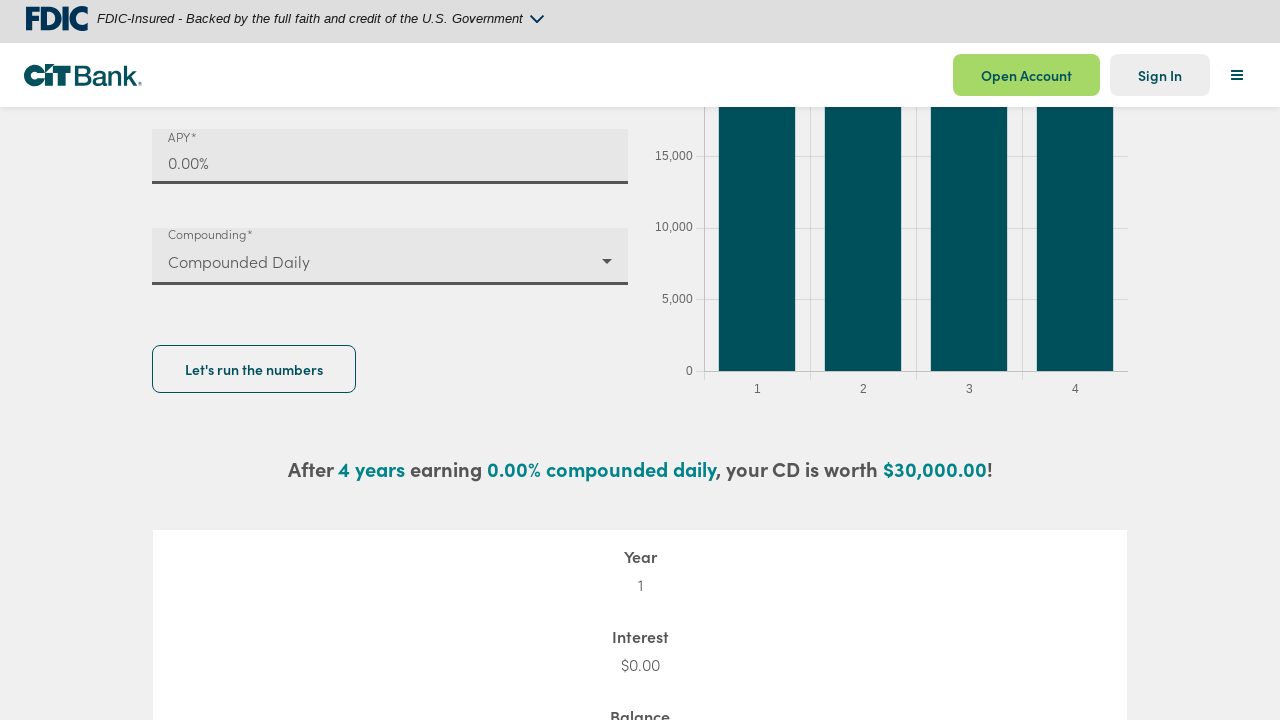

Waited for dropdown selector to load
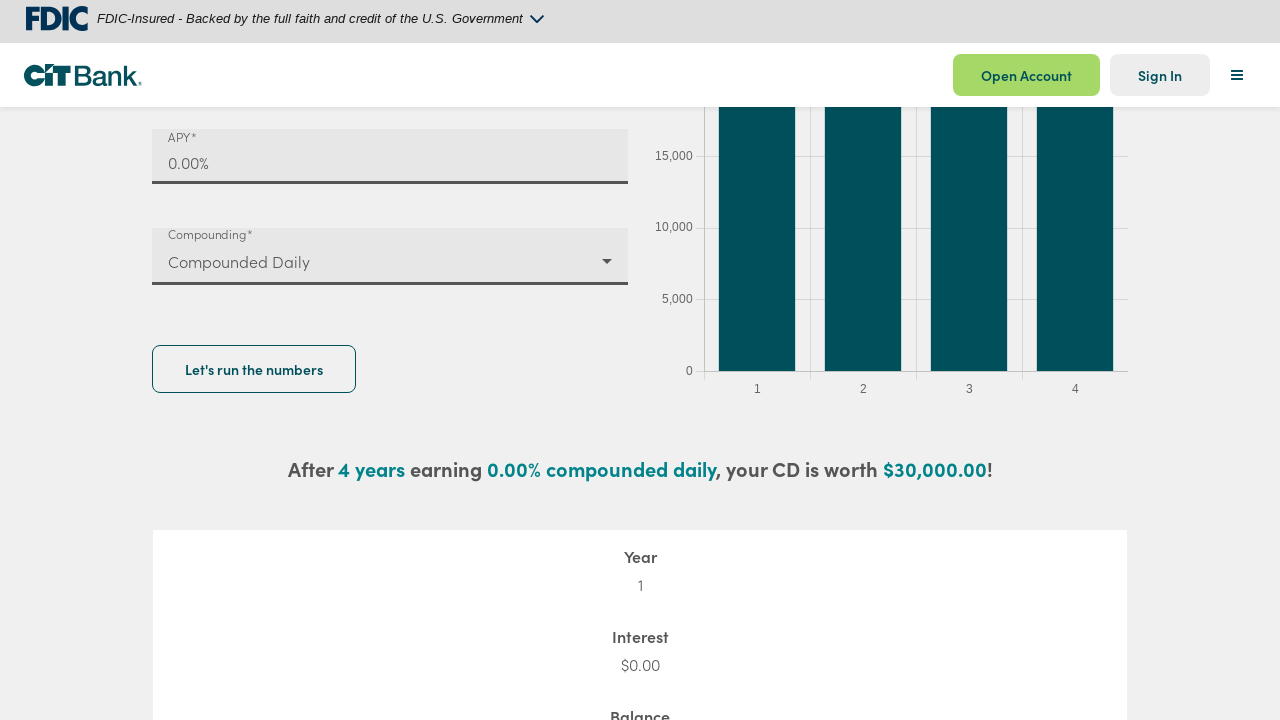

Clicked on the dropdown selector at (385, 261) on #mat-select-value-1
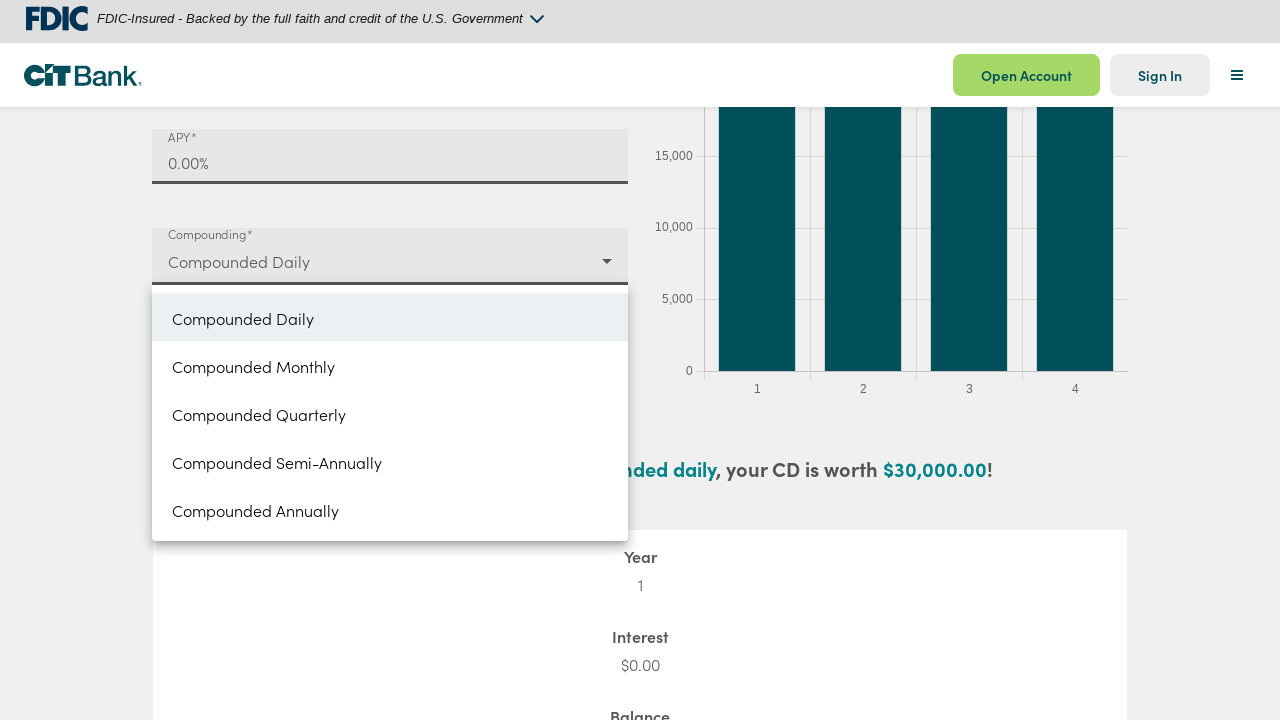

Waited 1000ms for dropdown options to appear
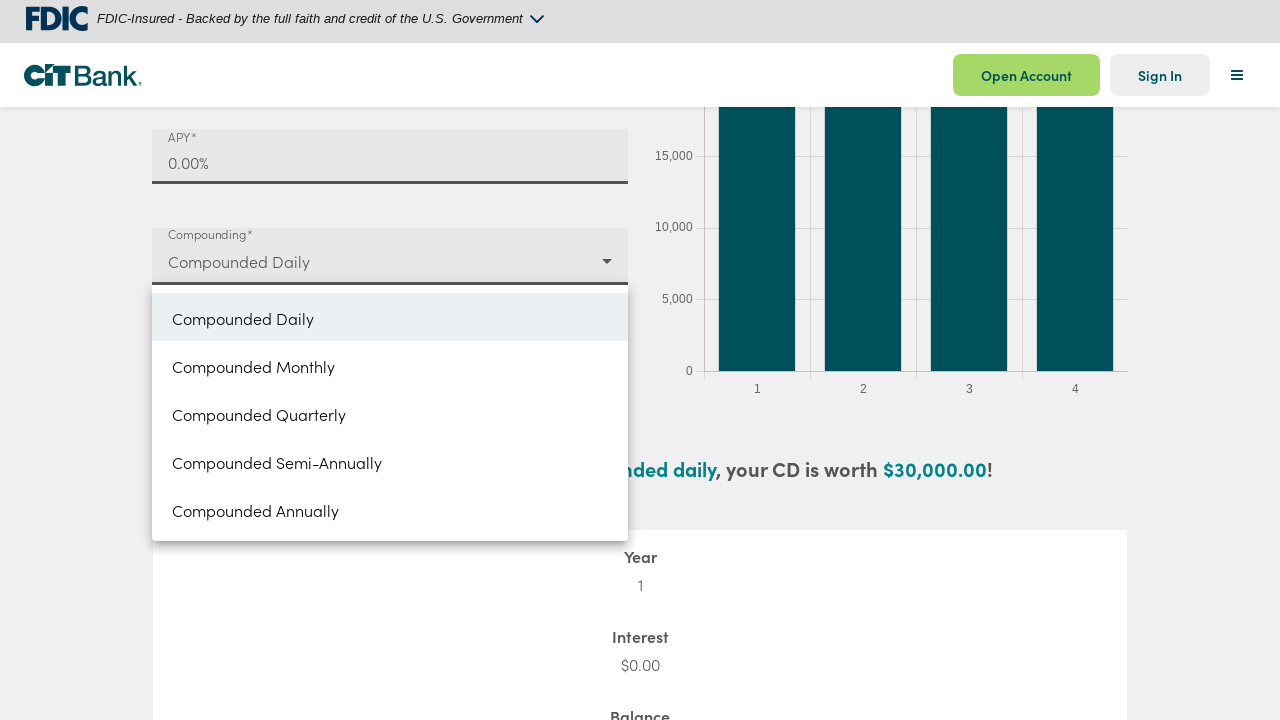

Pressed Enter to select dropdown option
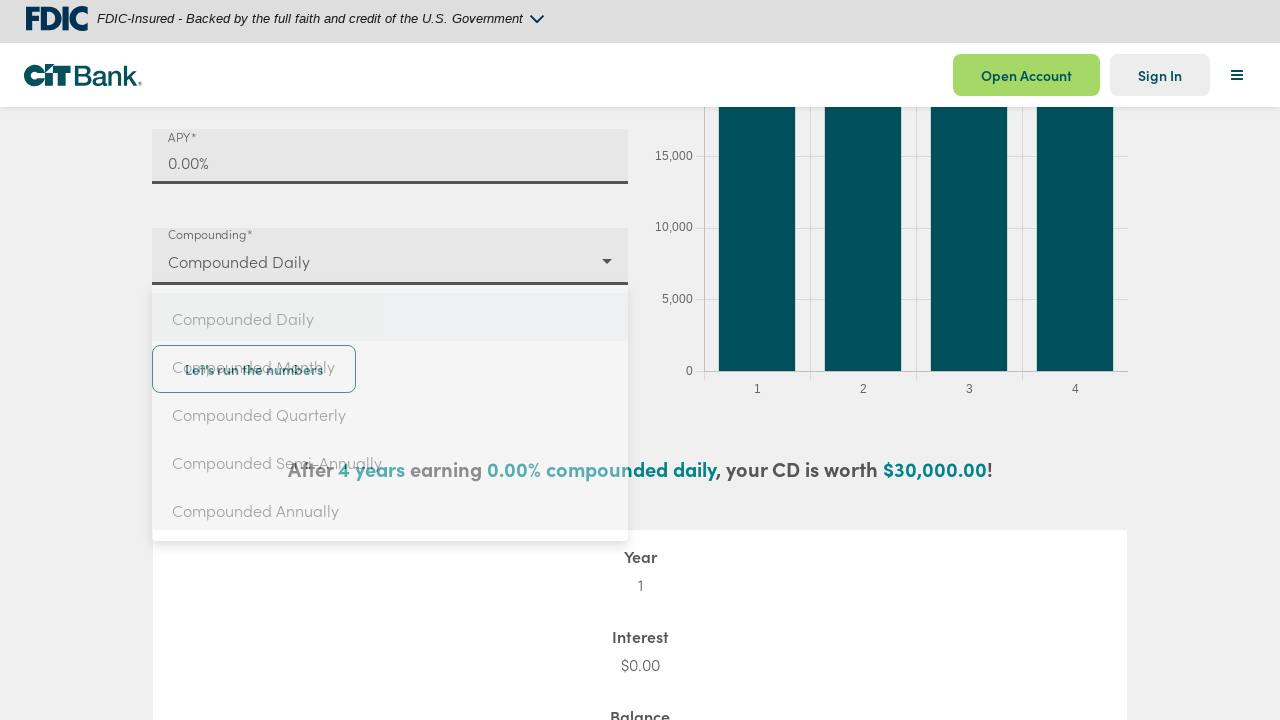

Waited for calculation result element containing '$' to appear
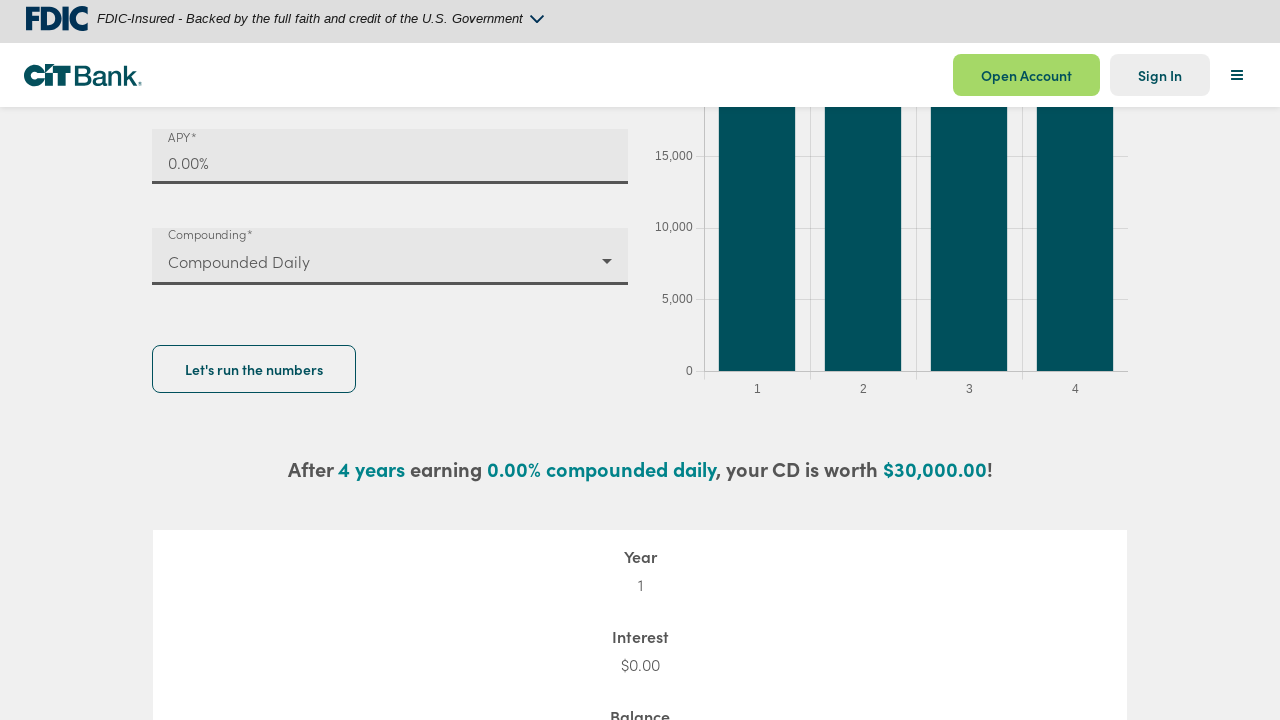

Located the first result element containing currency symbol
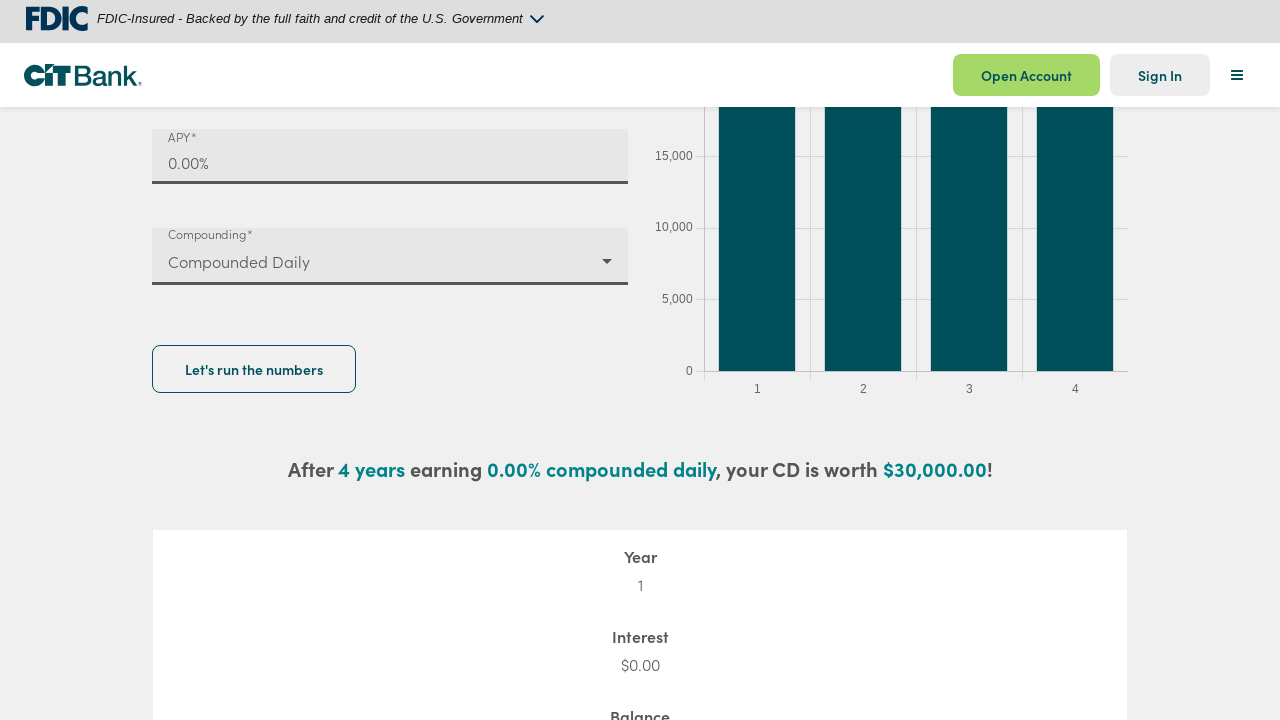

Double-clicked on the result element at (934, 468) on xpath=//span[contains(text(), '$')] >> nth=0
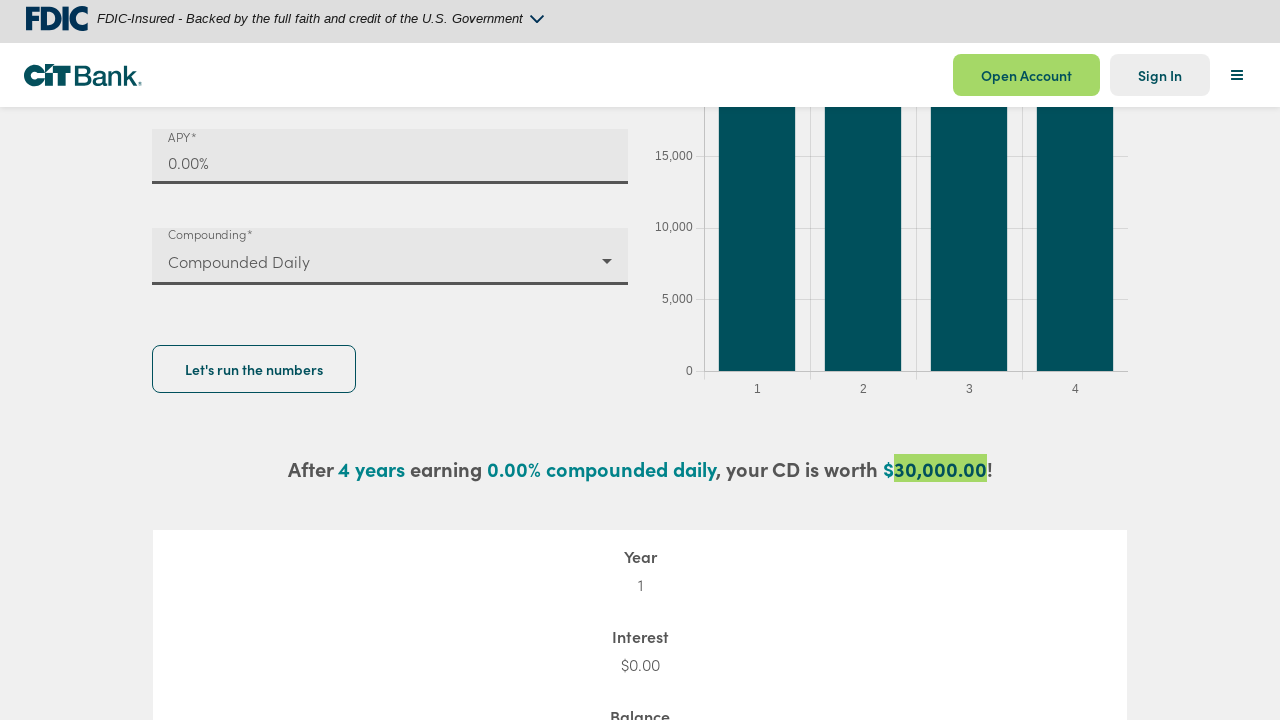

Retrieved result text: $30,000.00
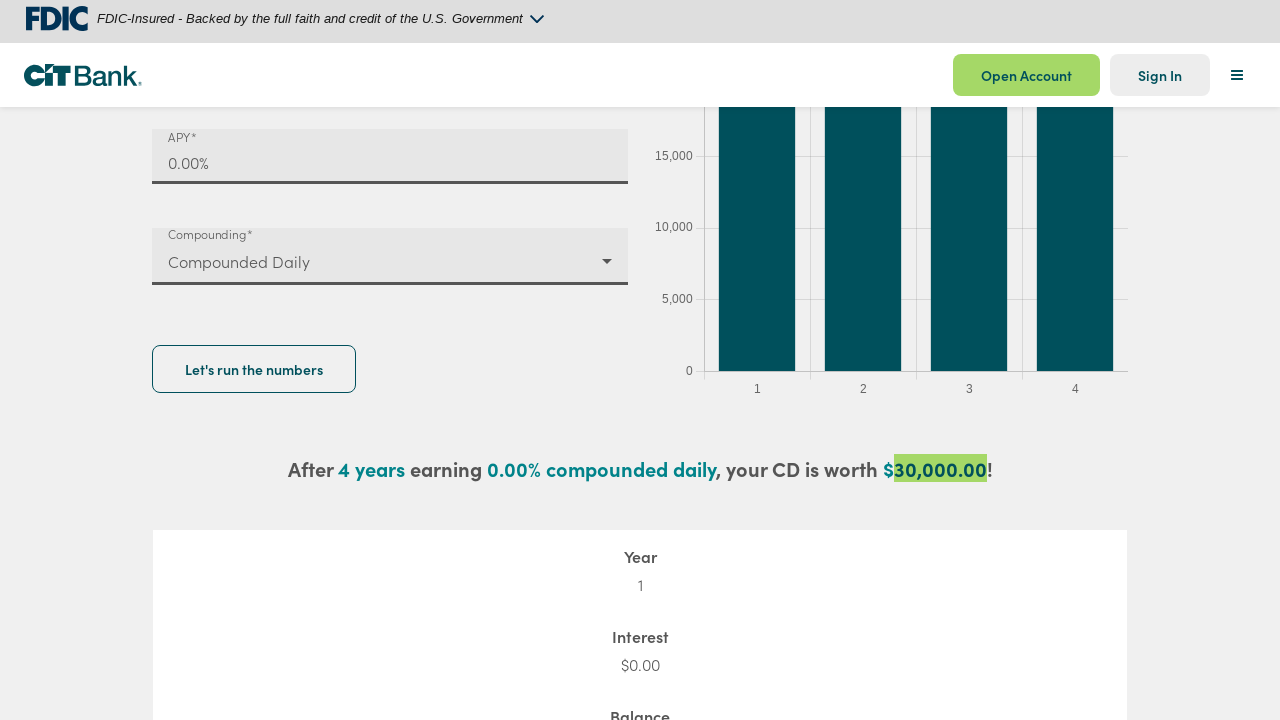

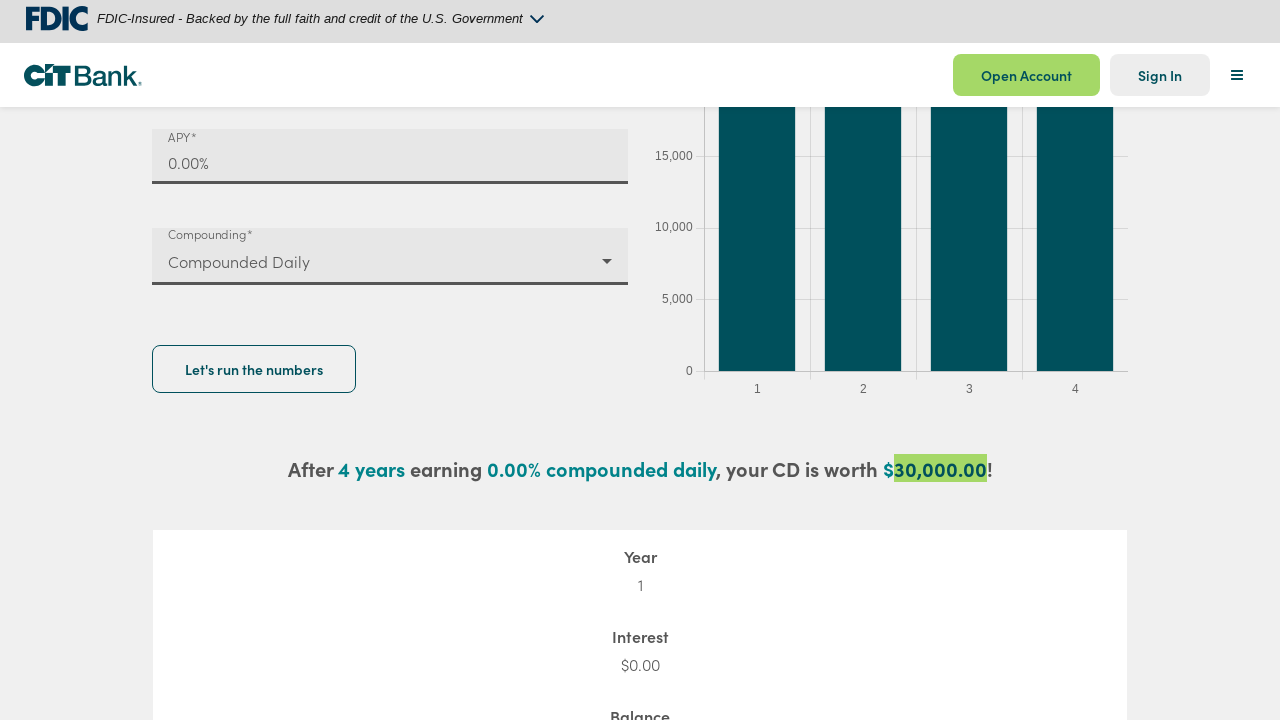